Navigates to a page with a large DOM and locates a specific element by its ID, demonstrating element highlighting for visual debugging purposes.

Starting URL: http://the-internet.herokuapp.com/large

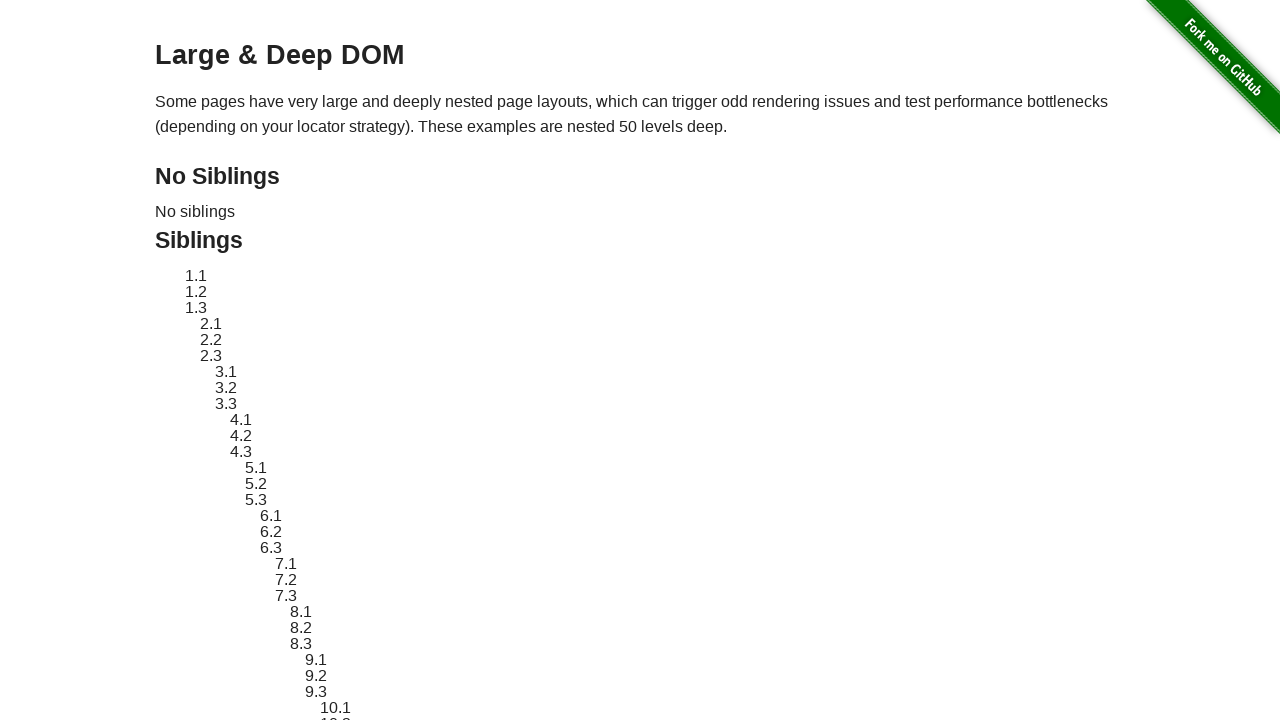

Navigated to the-internet.herokuapp.com/large page with large DOM
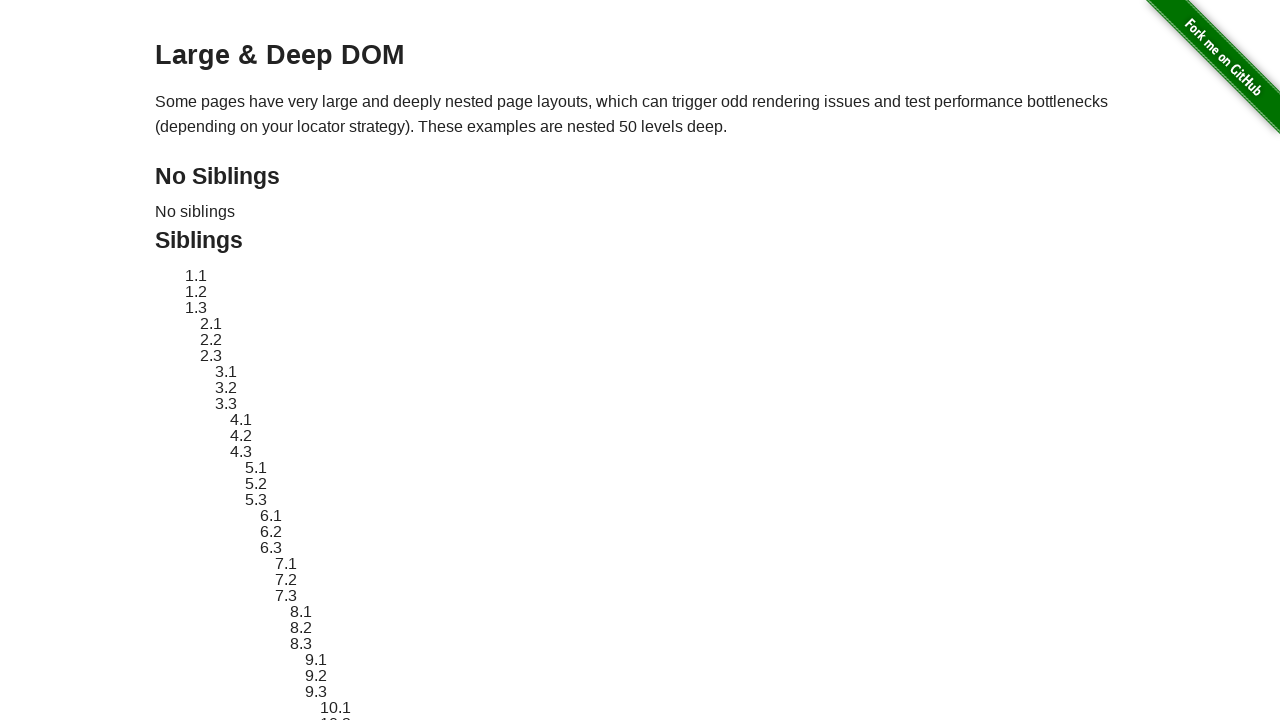

Located element with ID 'sibling-2.3'
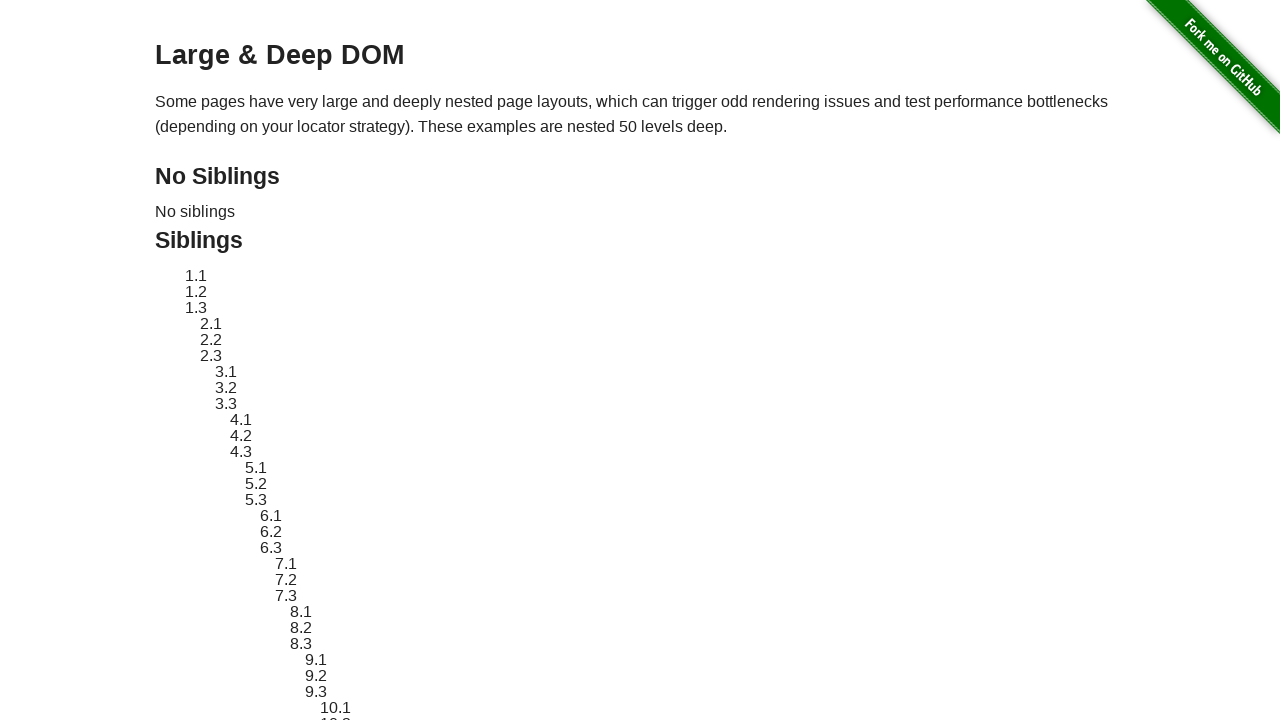

Element with ID 'sibling-2.3' is now visible
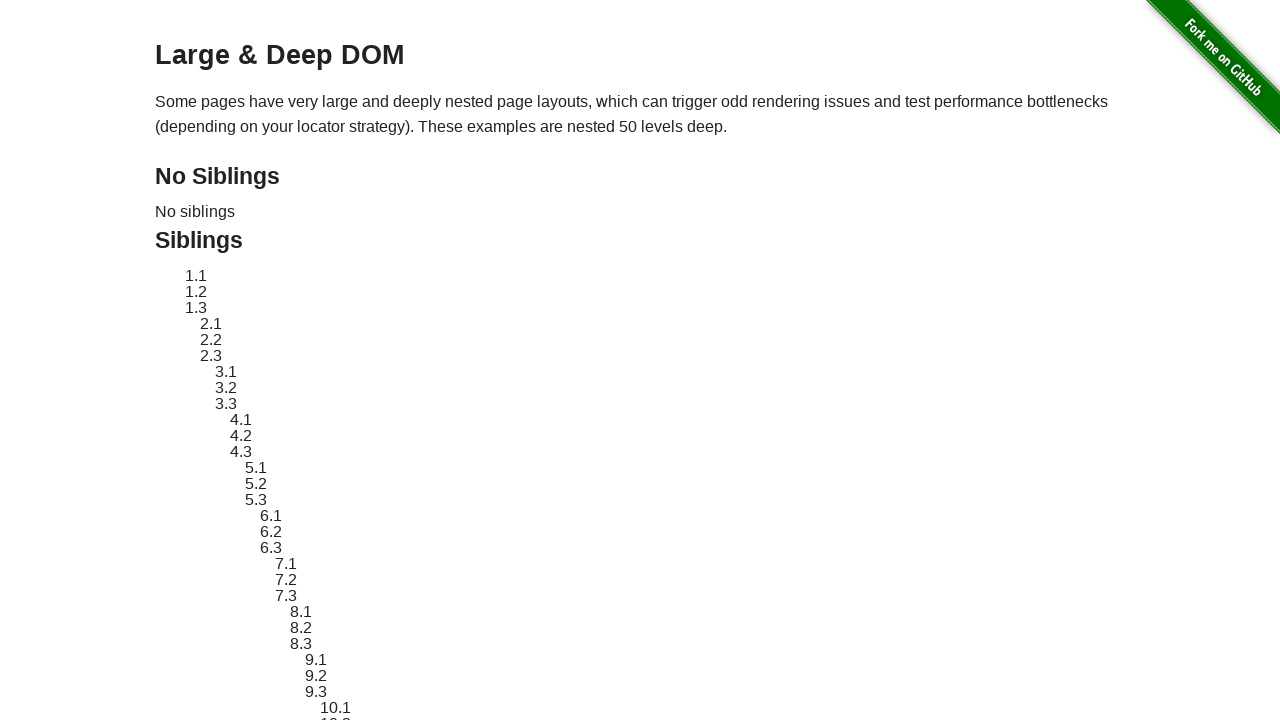

Applied red dashed border highlight to element for 3 seconds
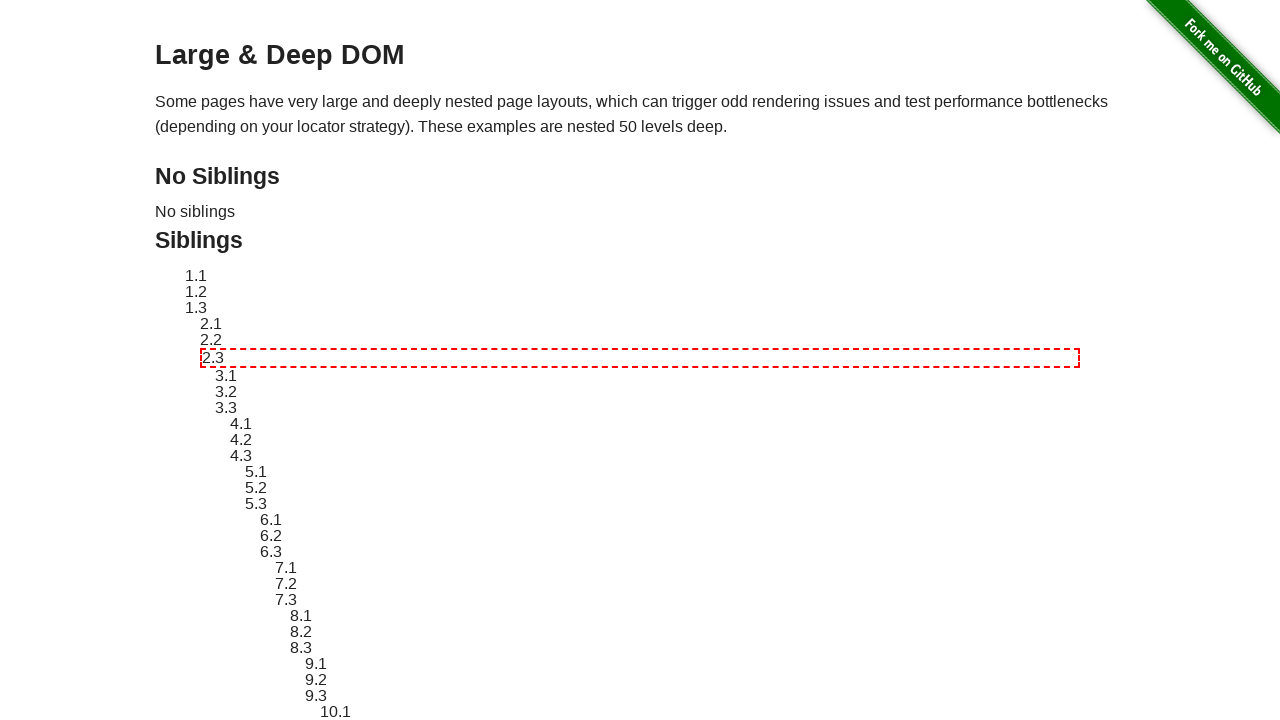

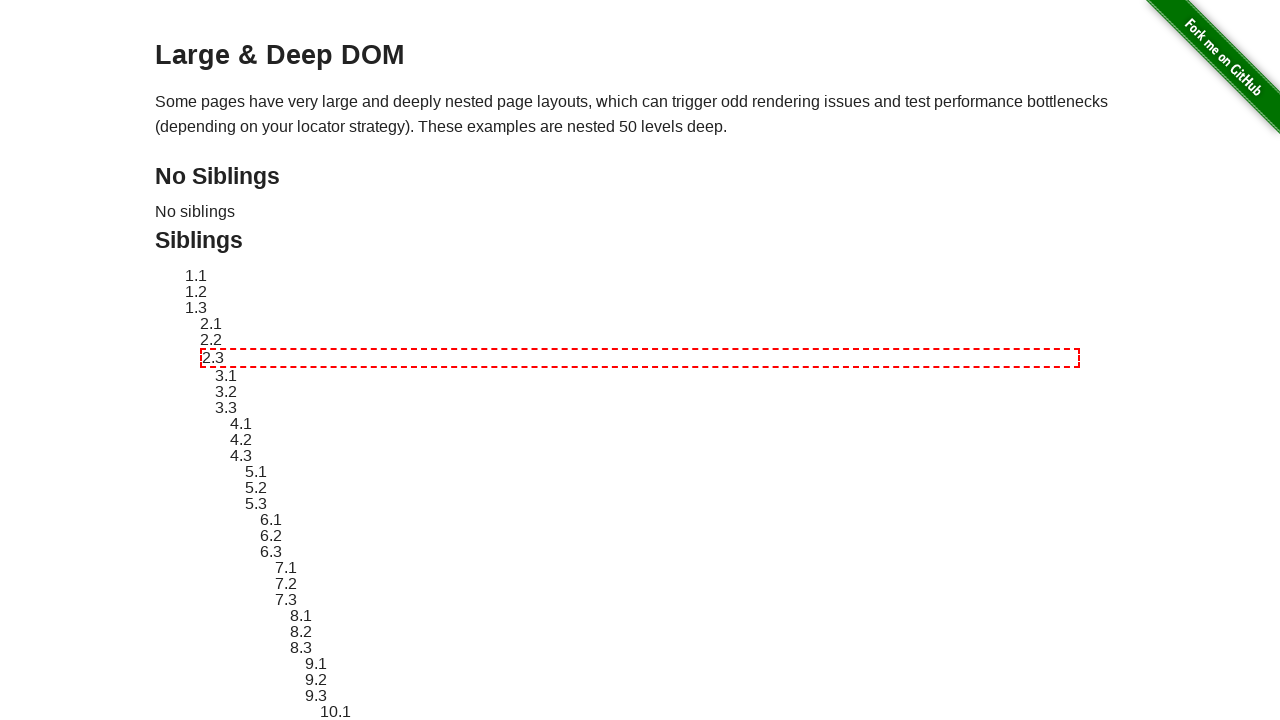